Tests XPath sibling traversal by locating a button element using following-sibling axis and verifying its text content

Starting URL: https://rahulshettyacademy.com/AutomationPractice/

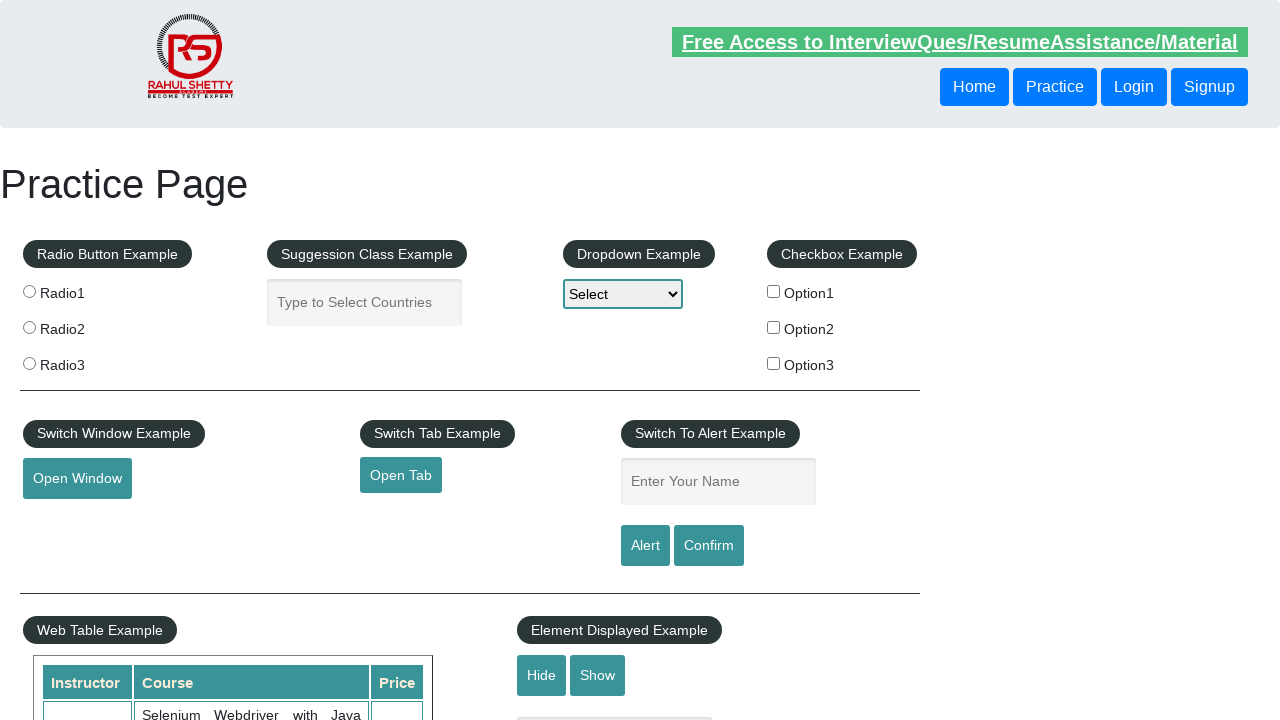

Located button using XPath following-sibling axis and retrieved text content
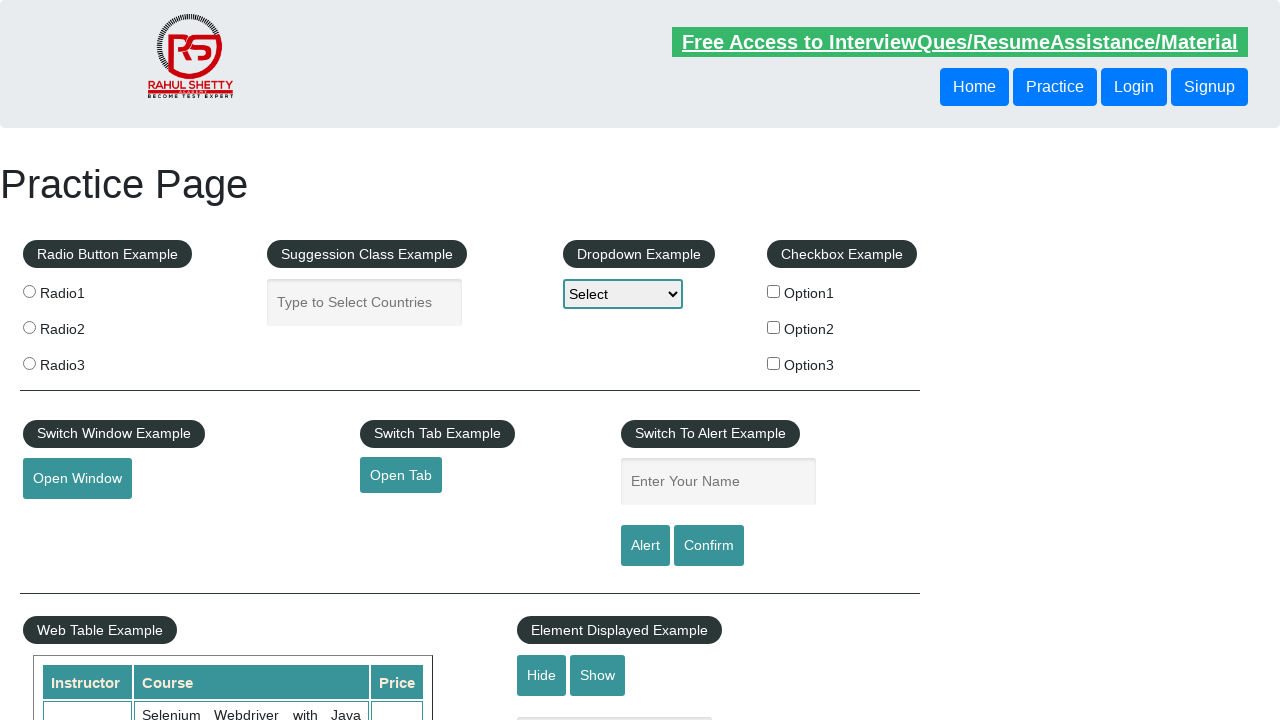

Printed button text: Login
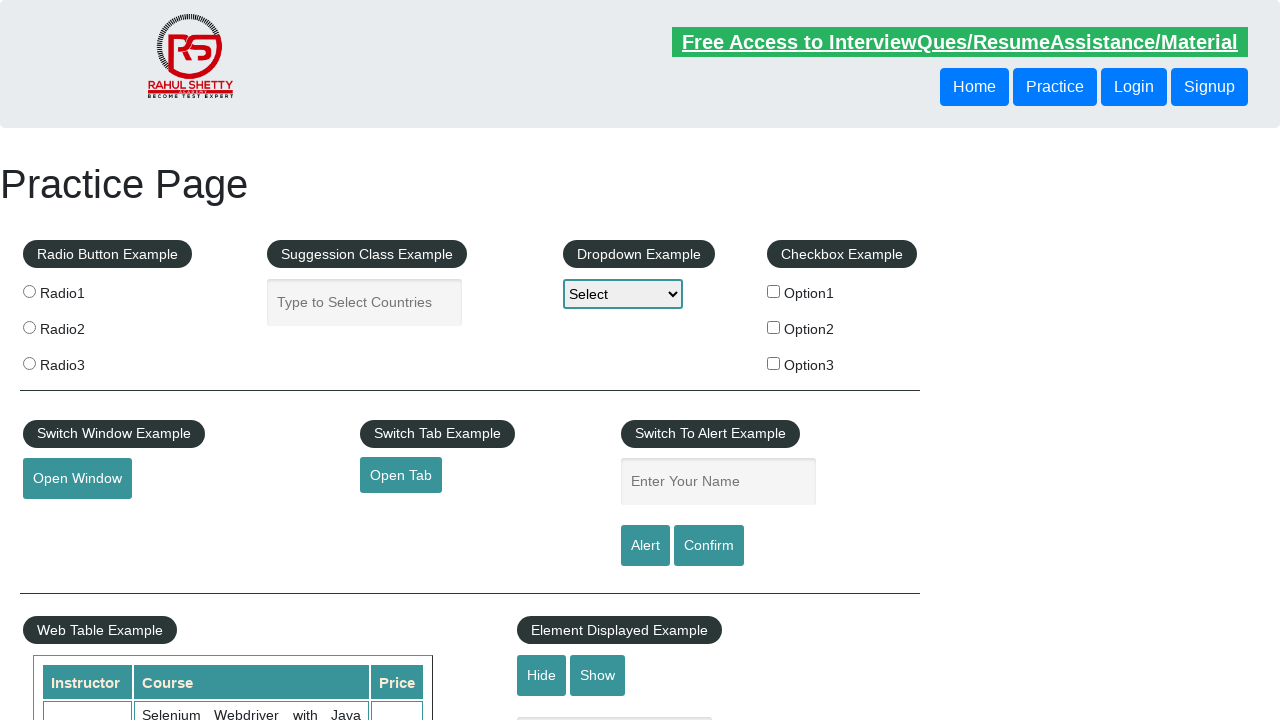

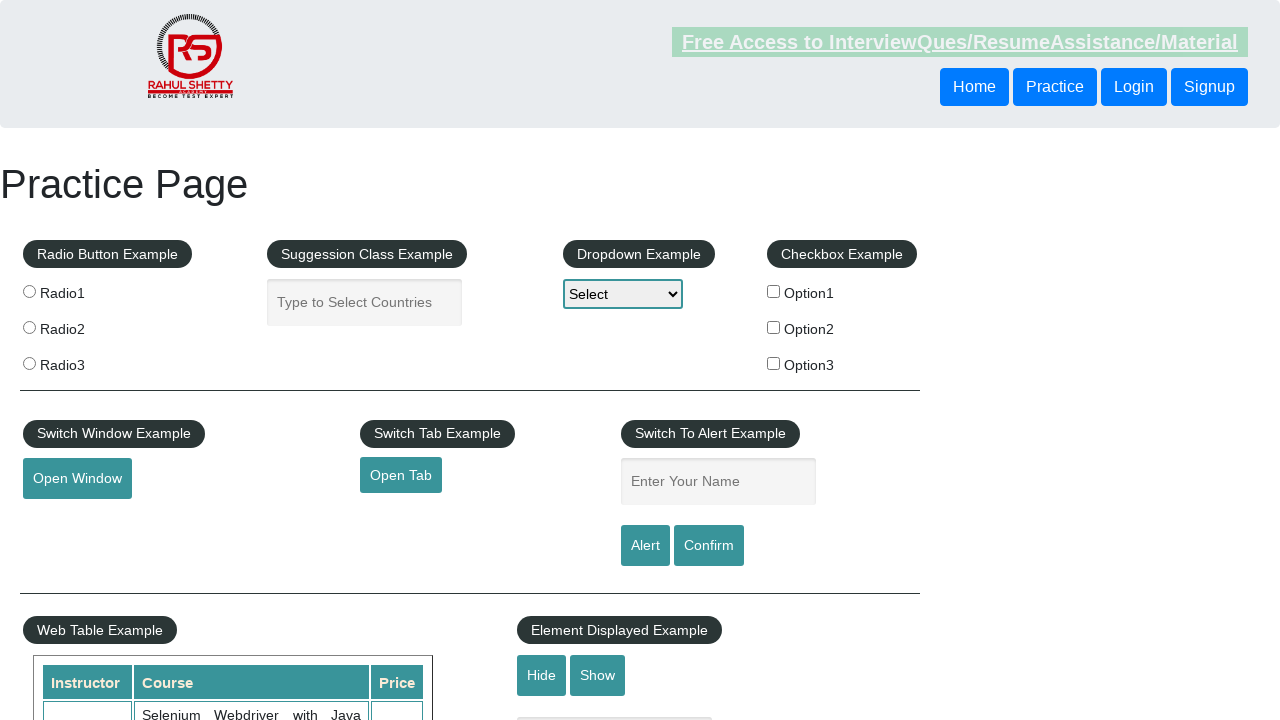